Tests drag and drop functionality by dragging an element and dropping it onto a target element

Starting URL: https://jqueryui.com/resources/demos/droppable/default.html

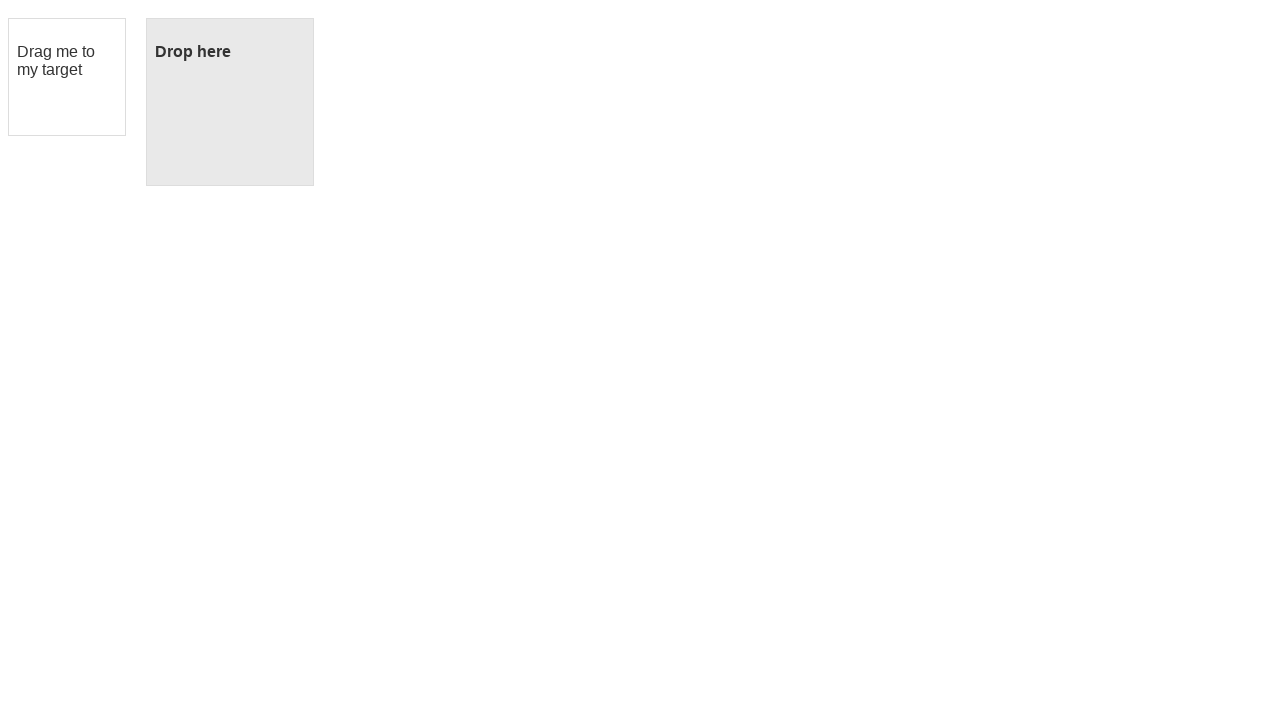

Located draggable element with id 'draggable'
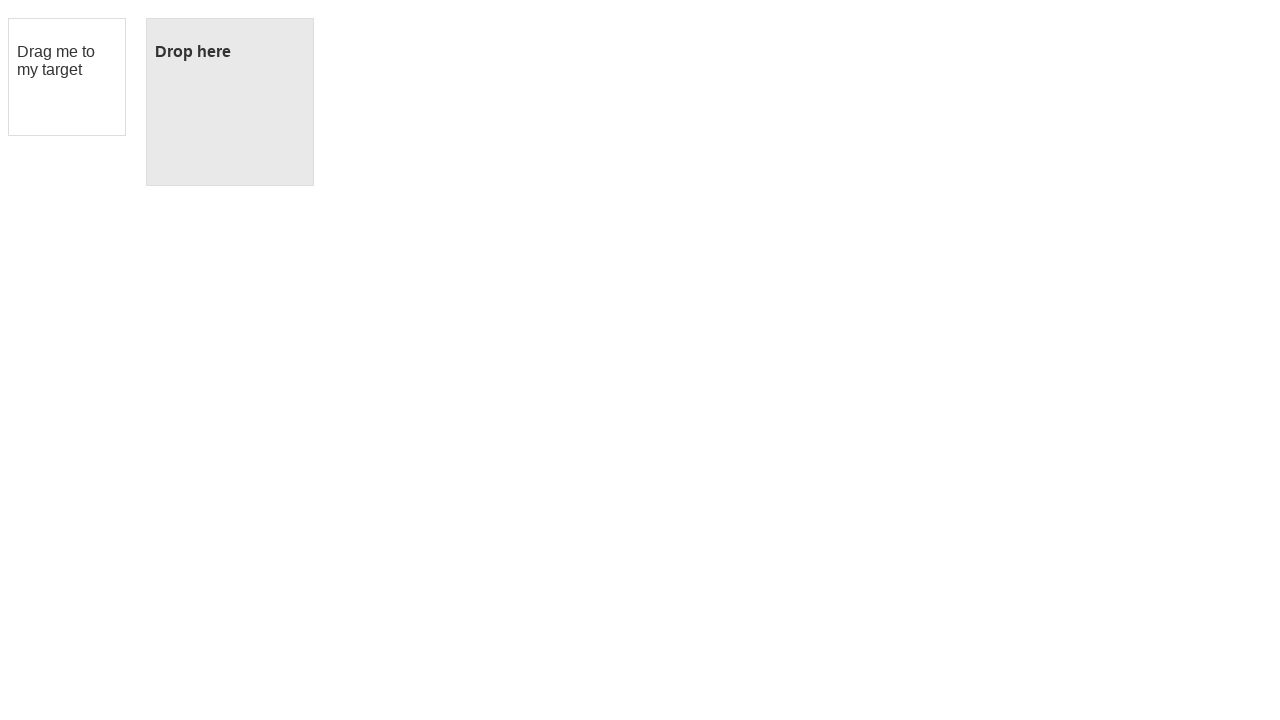

Located droppable element with id 'droppable'
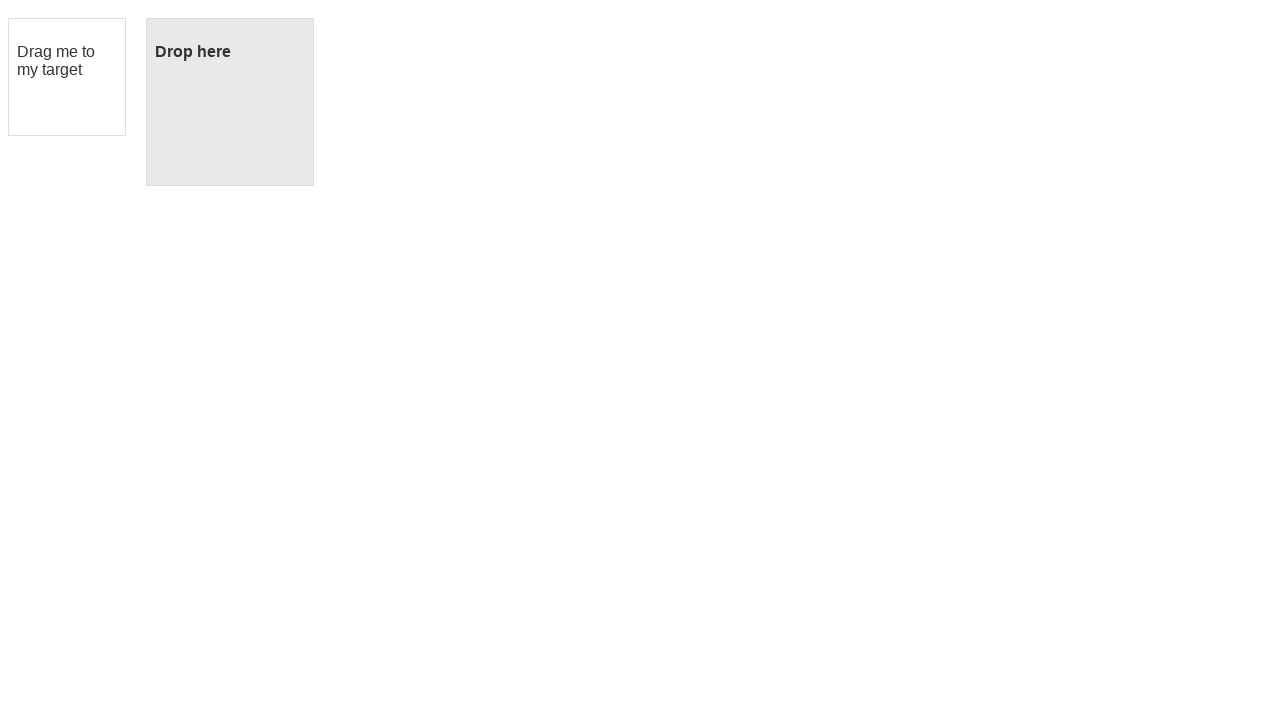

Dragged element to droppable target at (230, 102)
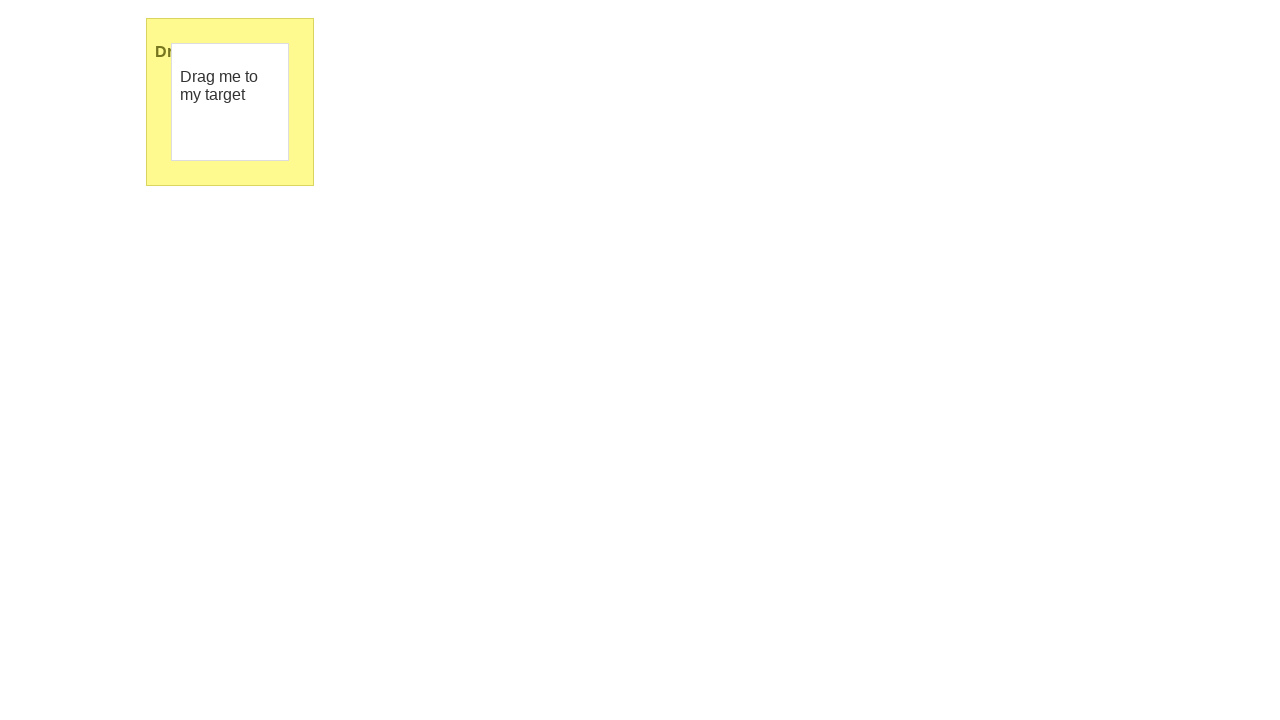

Waited 2 seconds for drag and drop action to complete
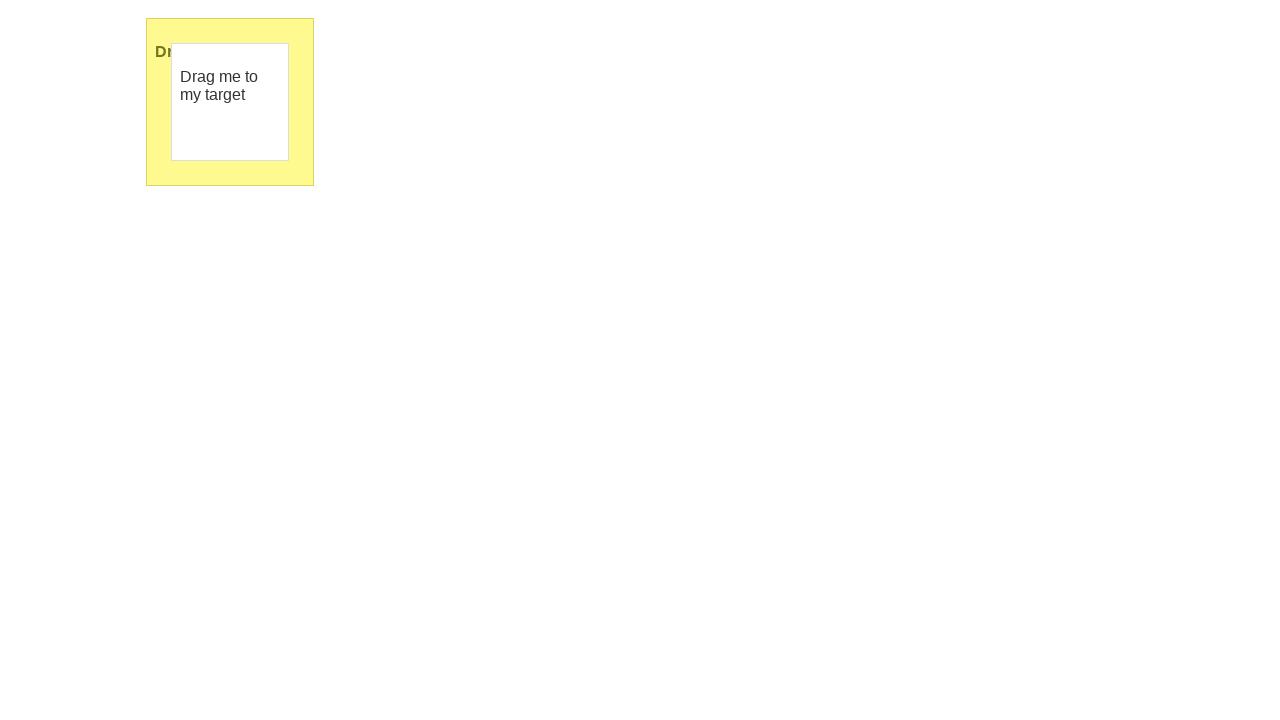

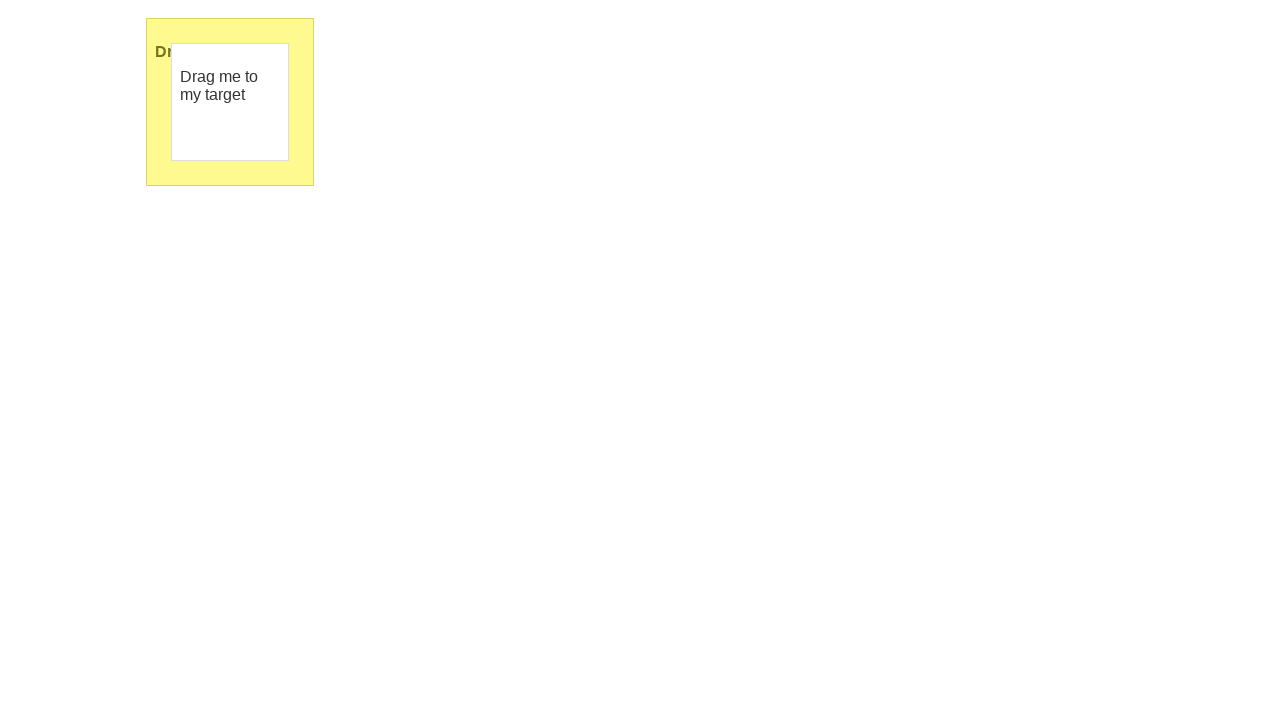